Tests different button click types including double-click, right-click, and regular click to verify the corresponding messages

Starting URL: https://demoqa.com/buttons

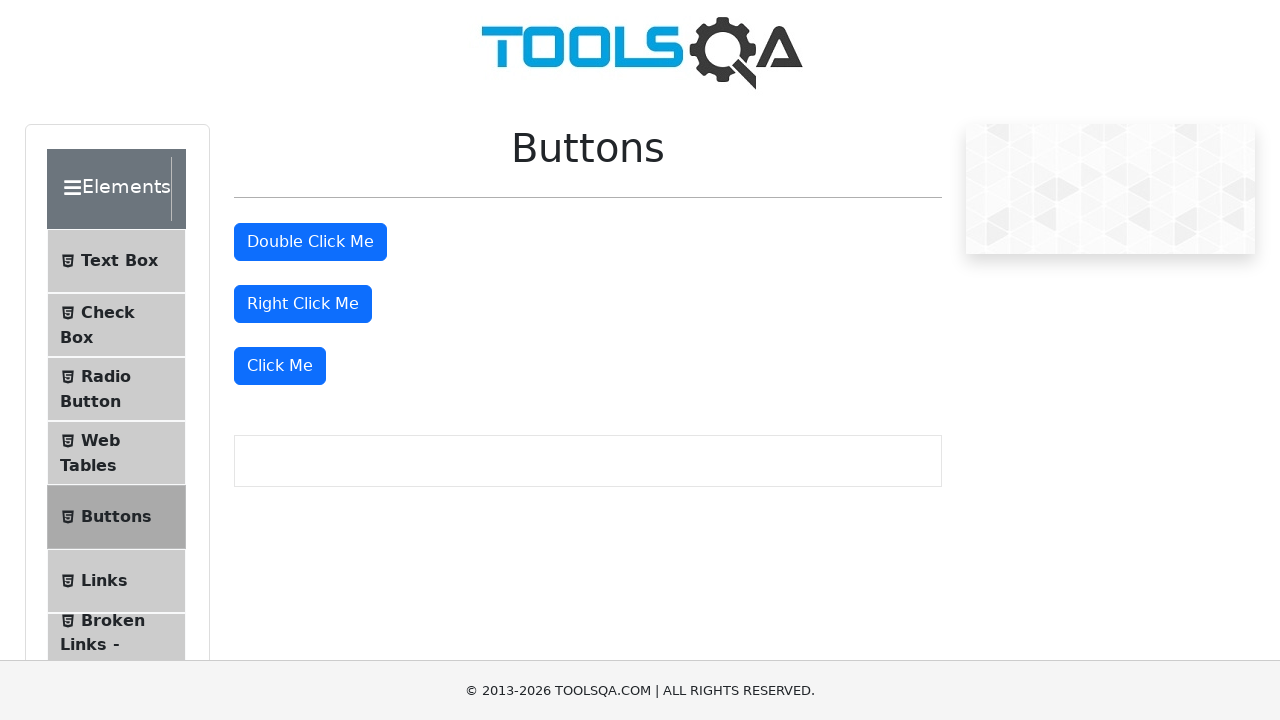

Clicked Buttons menu item to navigate to buttons page at (116, 517) on xpath=//span[text()='Buttons']
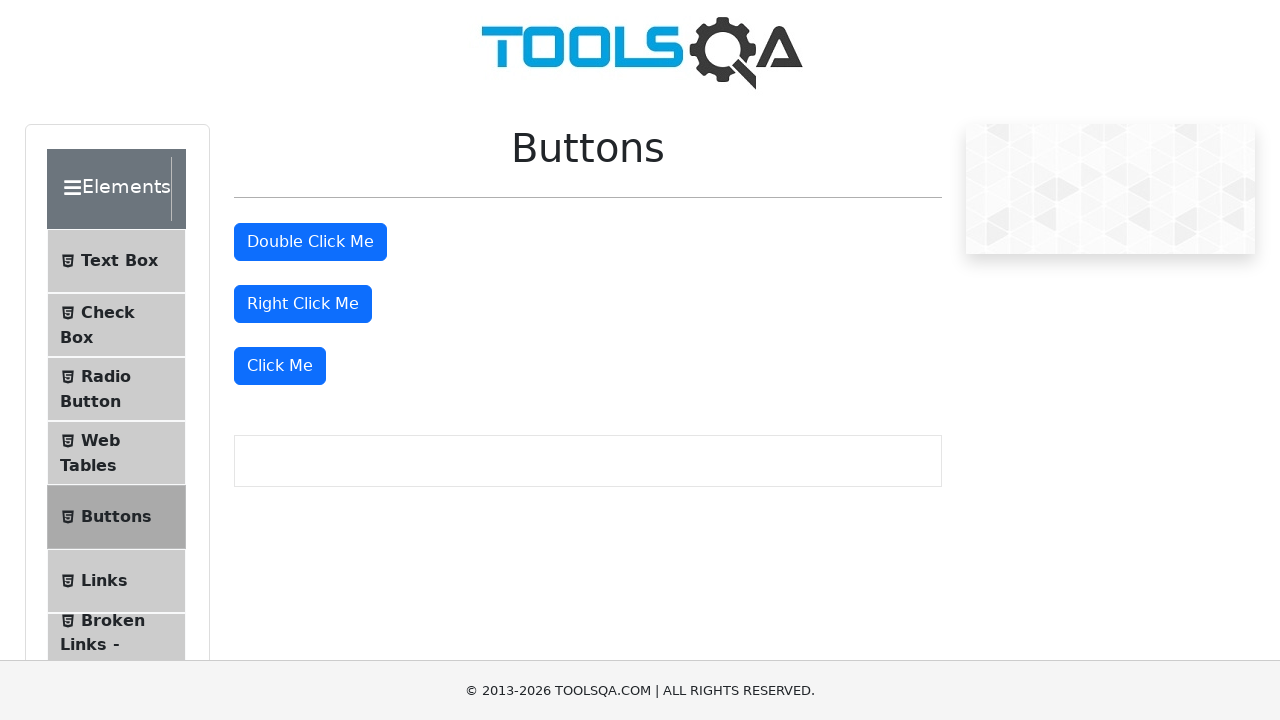

Double-click button loaded and is ready
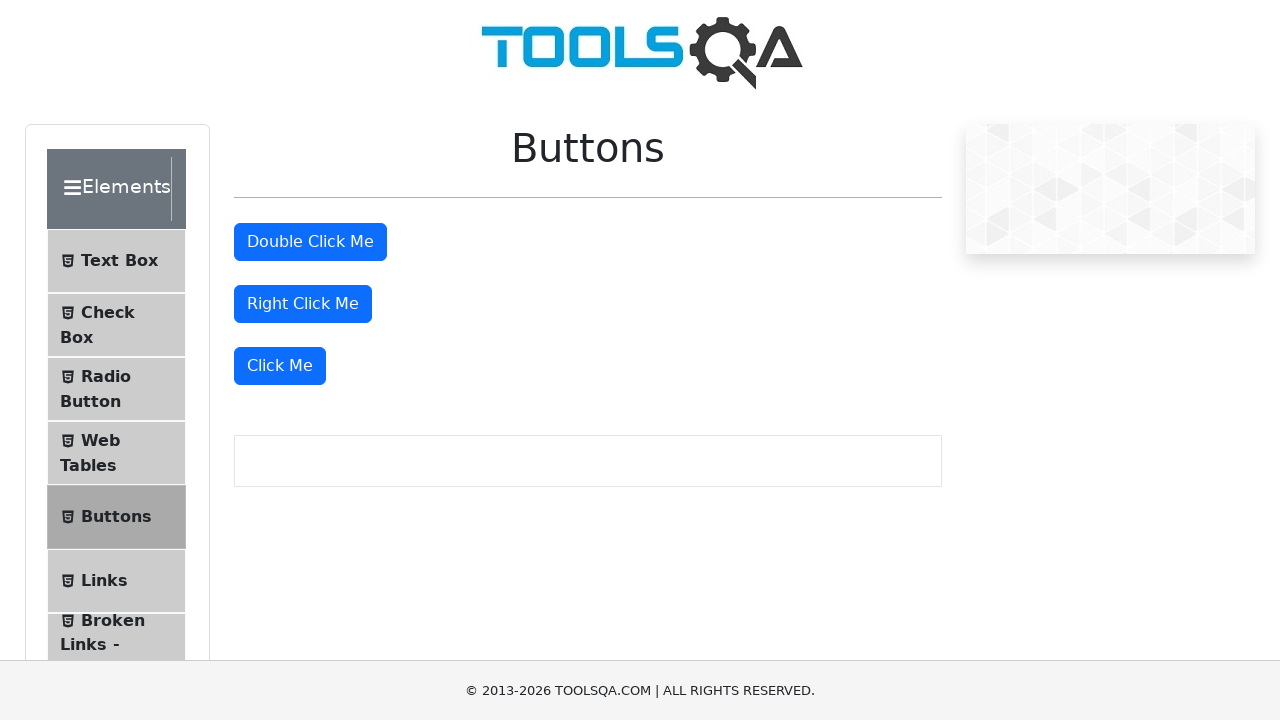

Double-clicked the double-click button at (310, 242) on button#doubleClickBtn
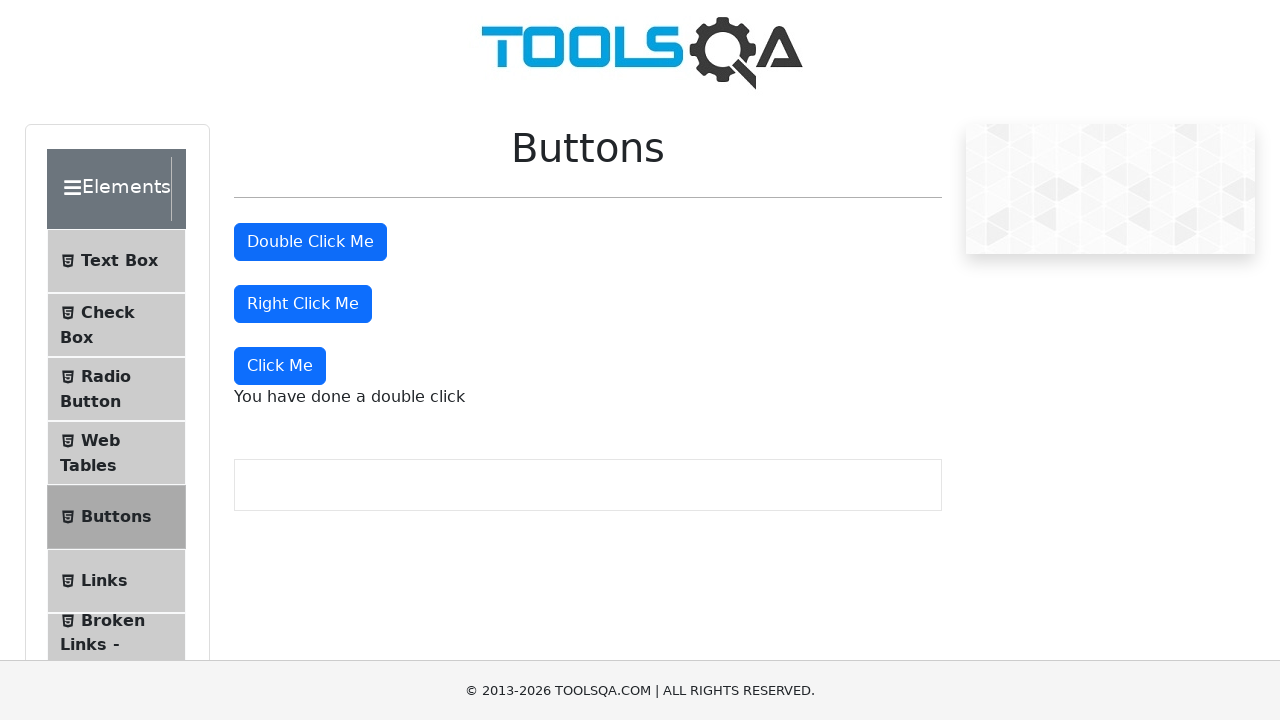

Double-click message appeared confirming the action
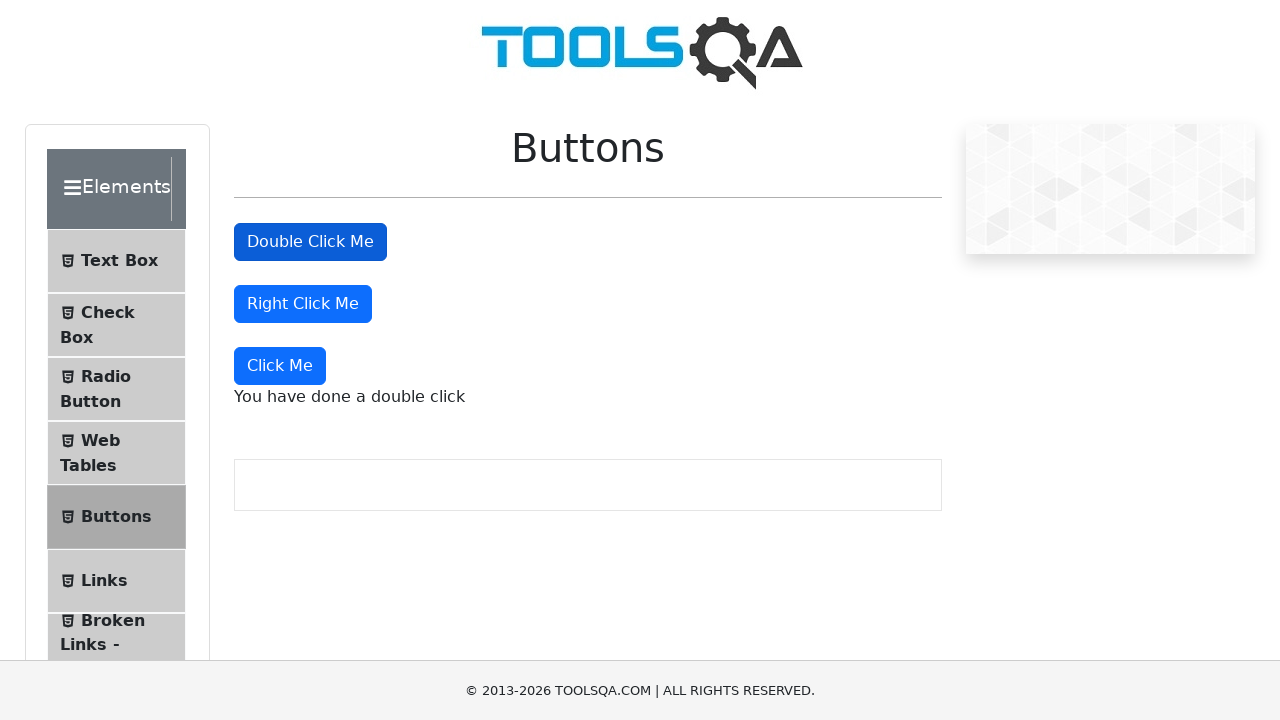

Right-clicked the right-click button at (303, 304) on button#rightClickBtn
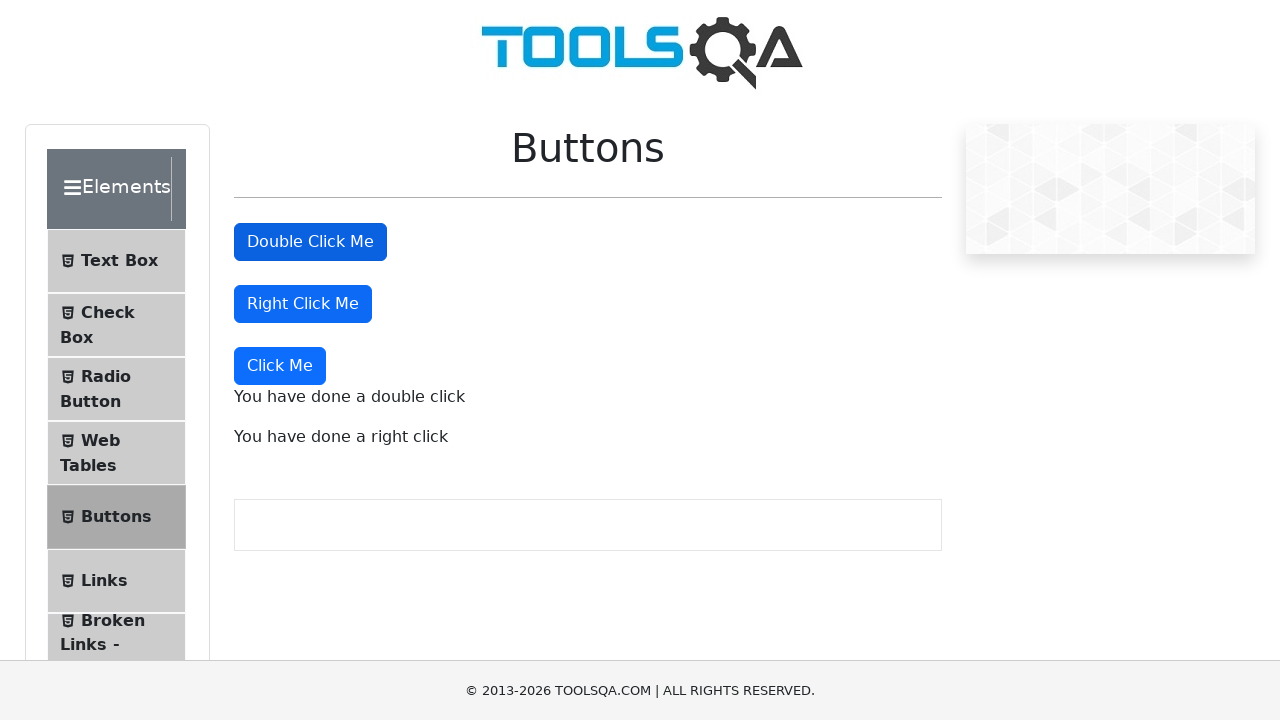

Right-click message appeared confirming the action
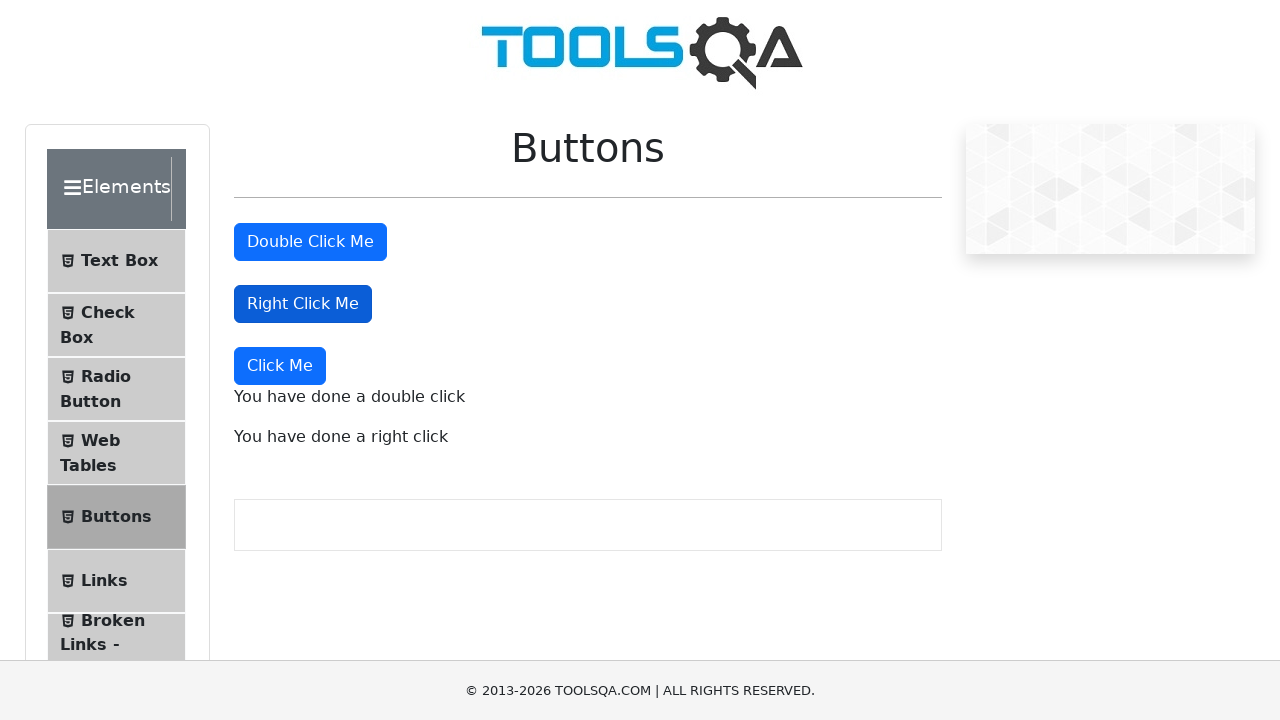

Clicked the dynamic 'Click Me' button at (280, 366) on xpath=//div[@class='mt-4'][last()]//button[@type='button']
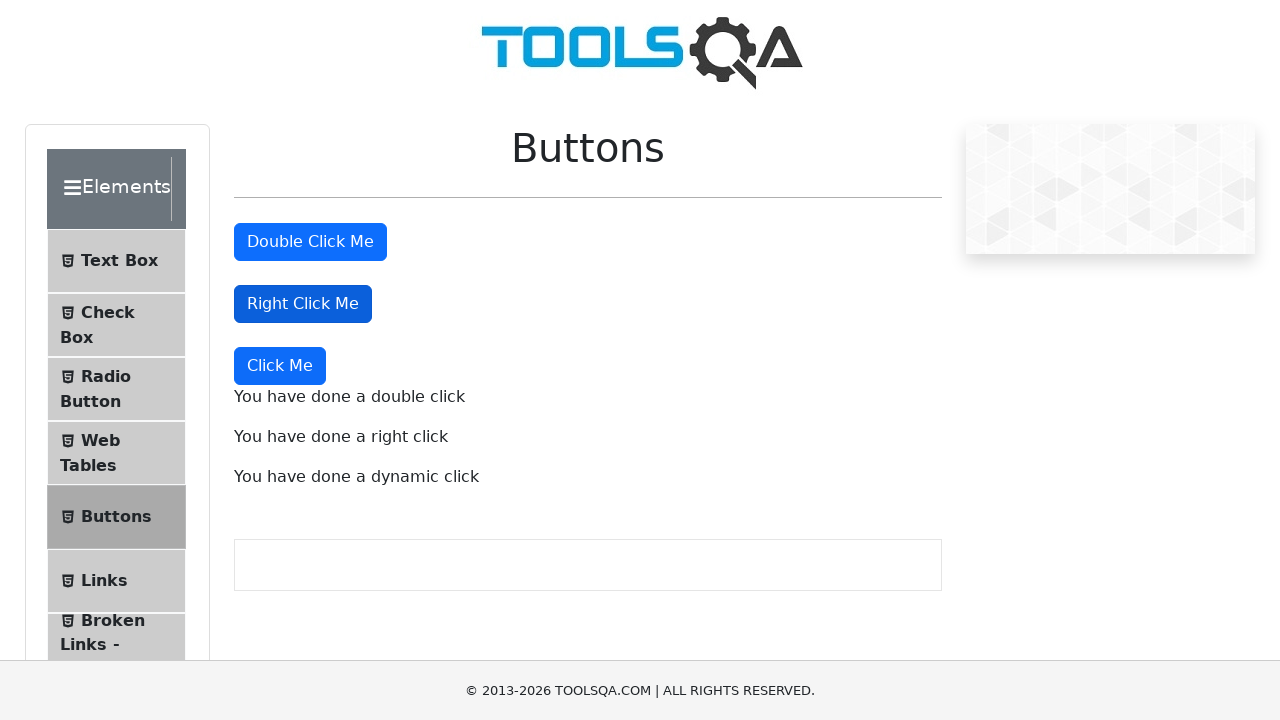

Dynamic click message appeared confirming the regular click action
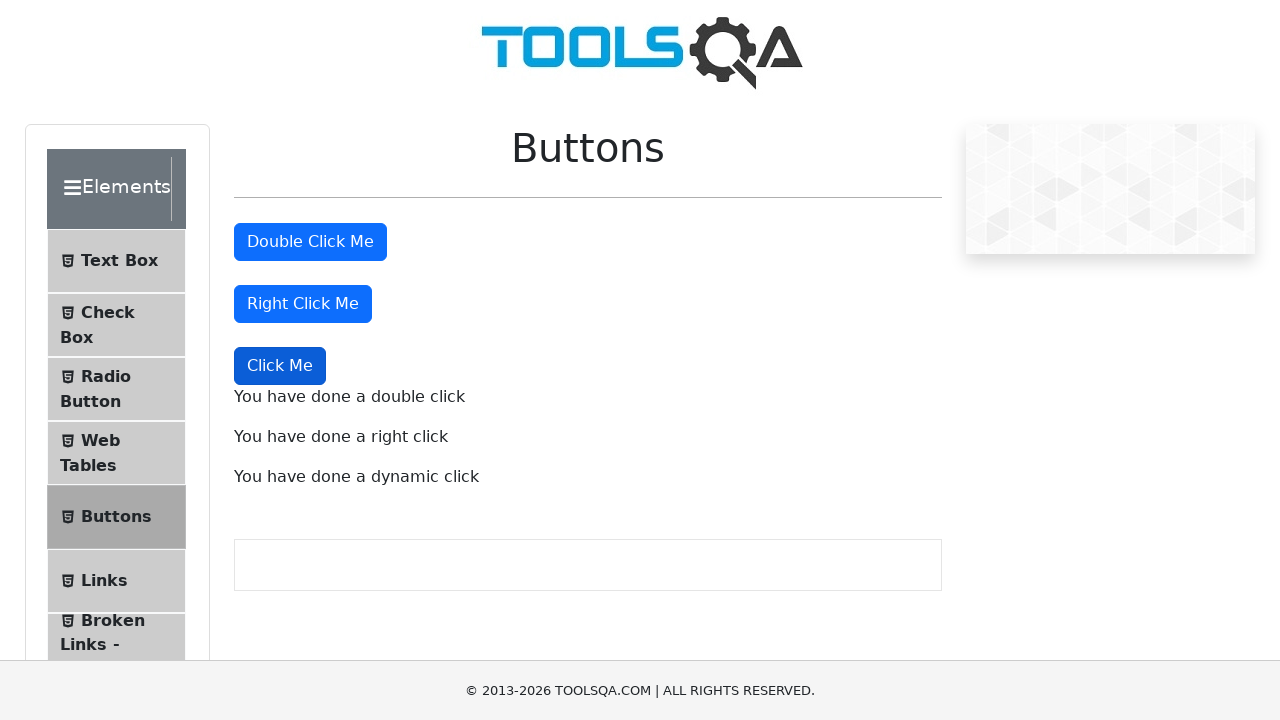

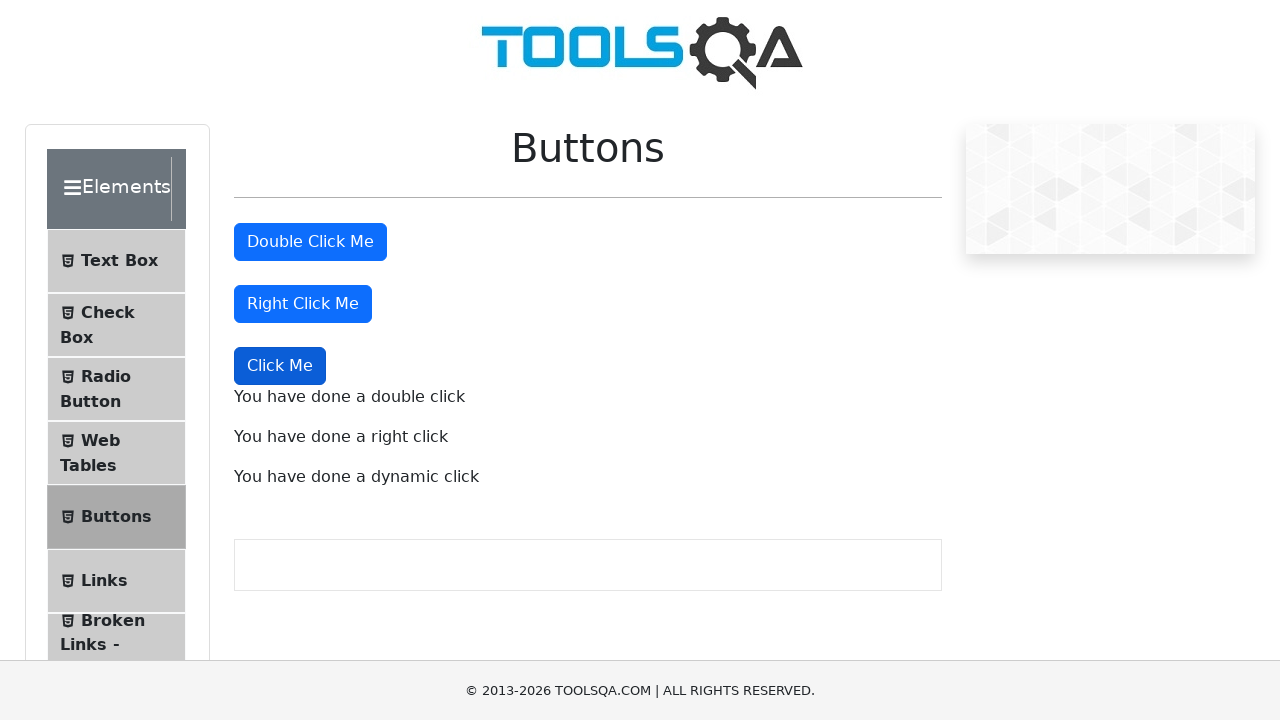